Tests an e-commerce checkout flow by adding multiple vegetables to cart, applying a promo code, and proceeding to checkout

Starting URL: https://rahulshettyacademy.com/seleniumPractise/#/

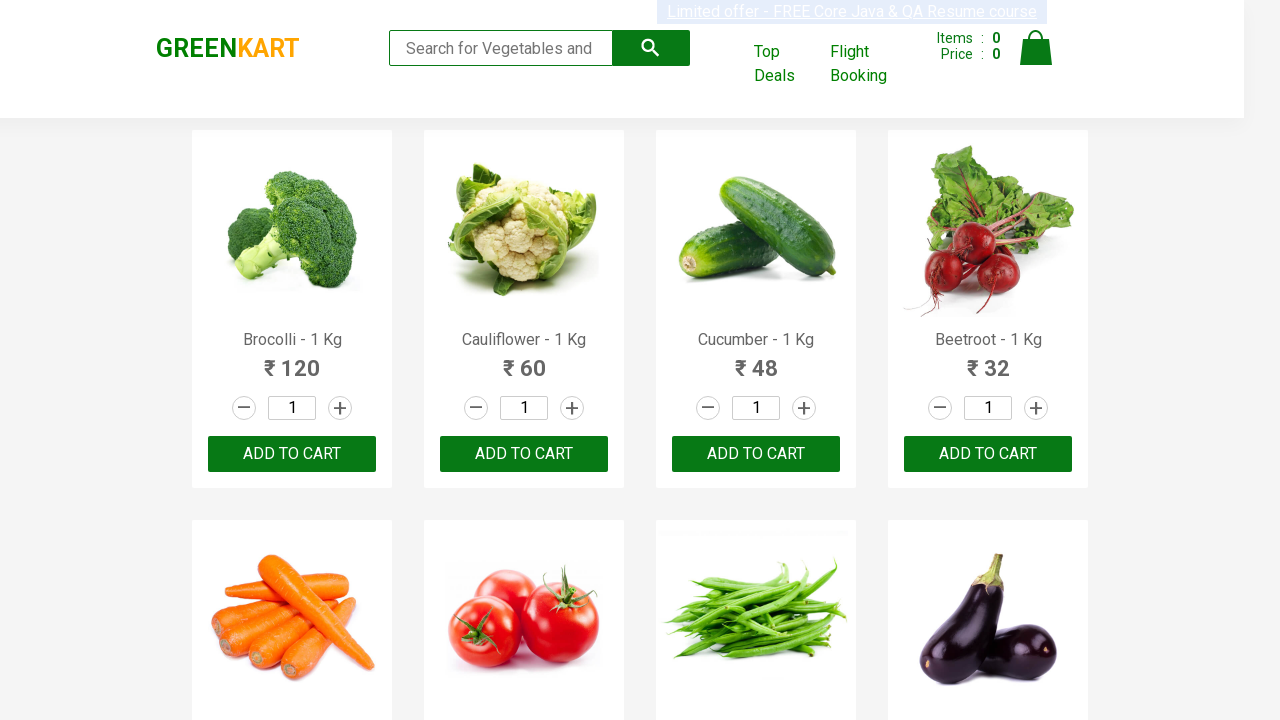

Retrieved all product elements from the page
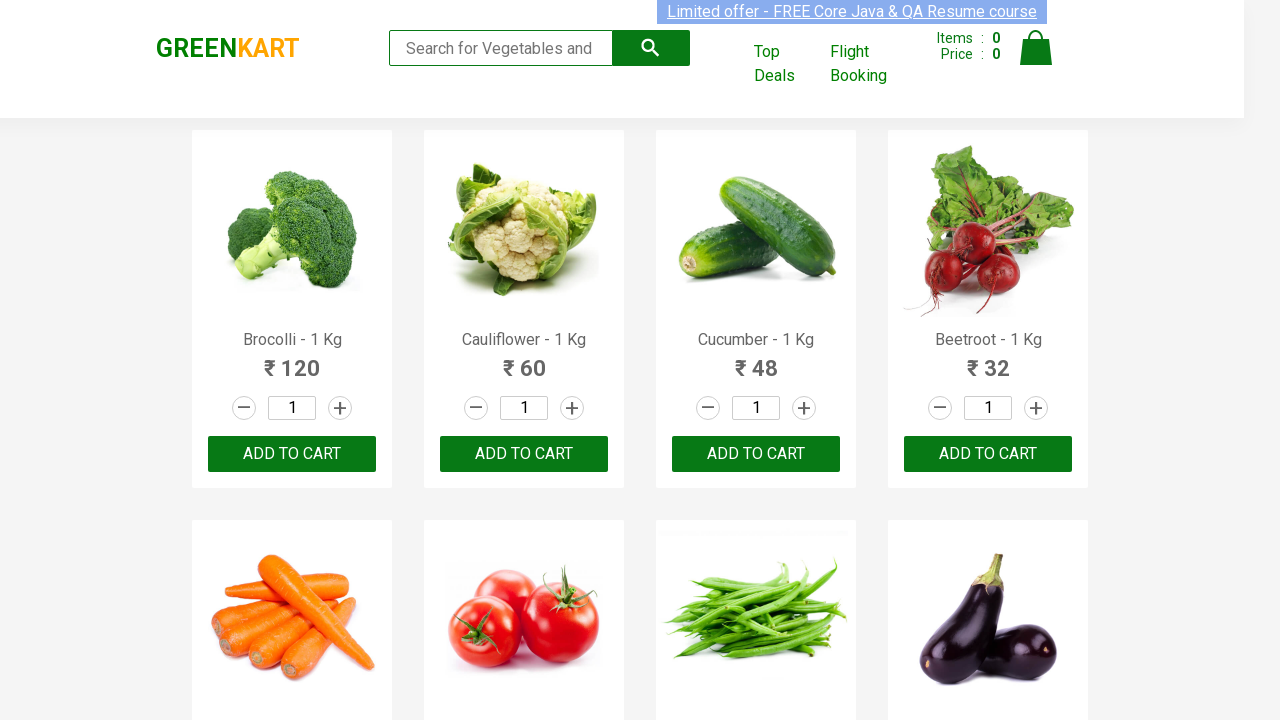

Added Brocolli to cart at (292, 454) on xpath=//div[@class='product-action']/button >> nth=0
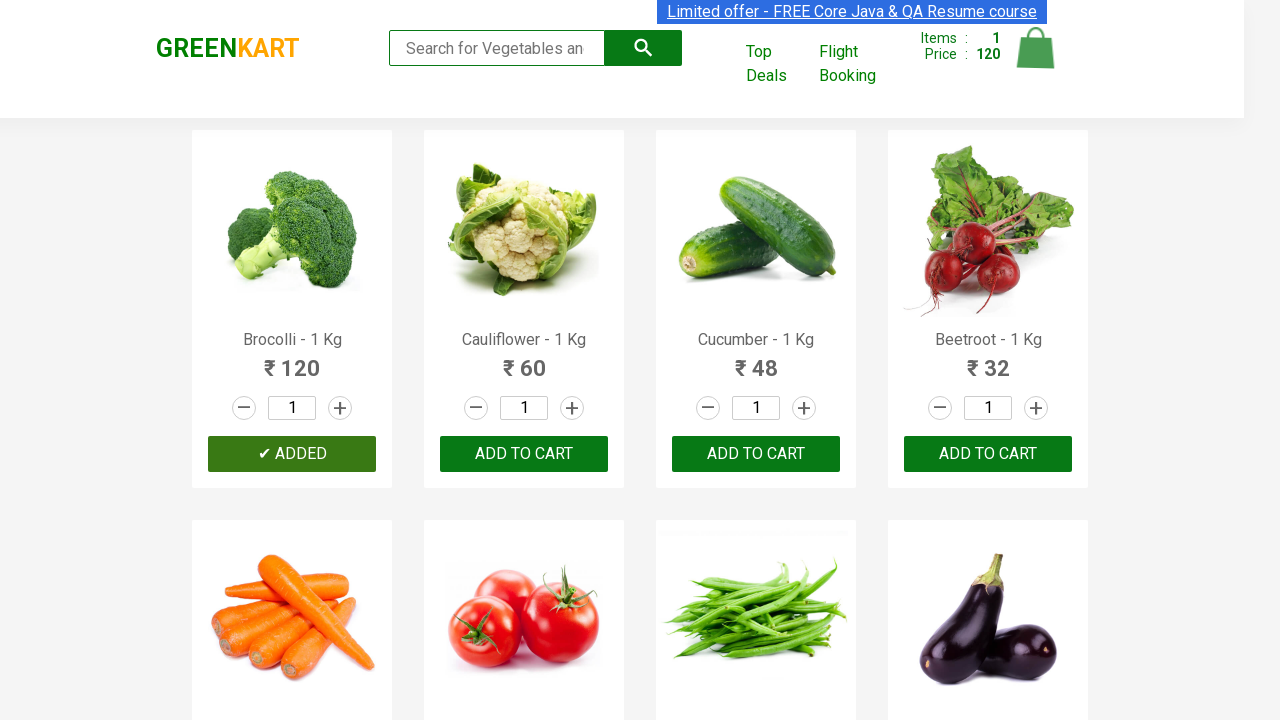

Added Cucumber to cart at (756, 454) on xpath=//div[@class='product-action']/button >> nth=2
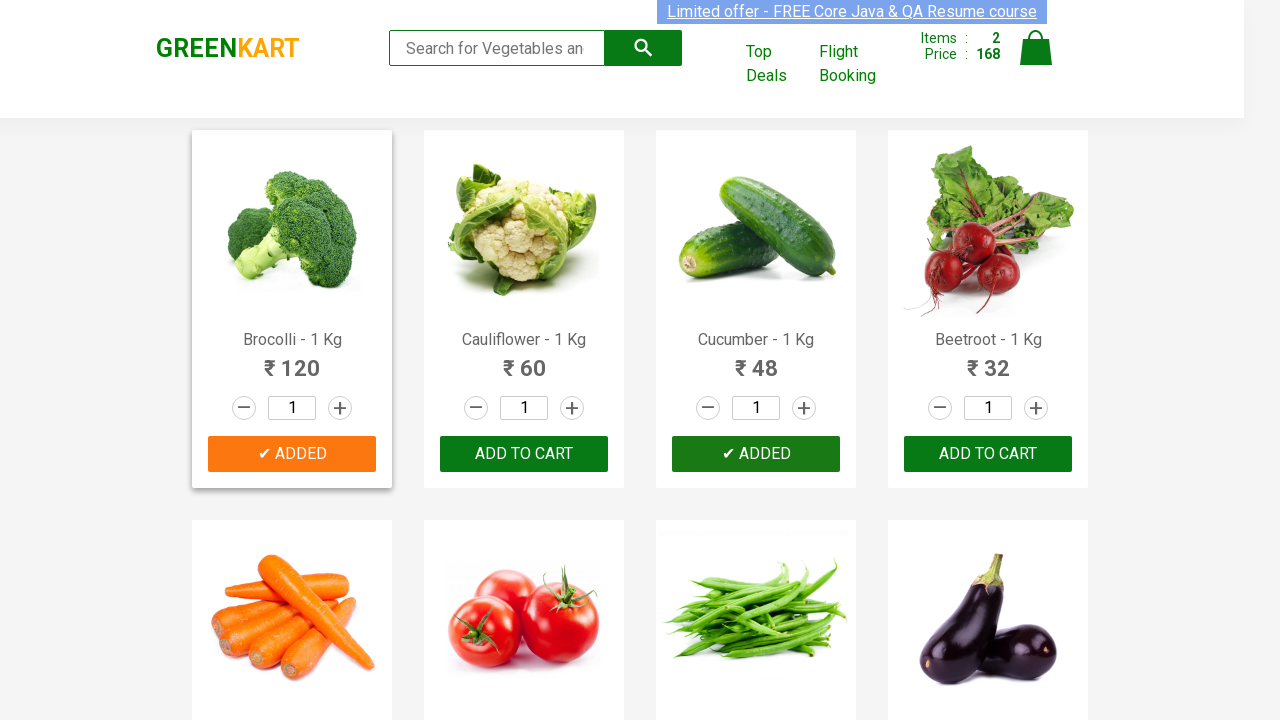

Added Beetroot to cart at (988, 454) on xpath=//div[@class='product-action']/button >> nth=3
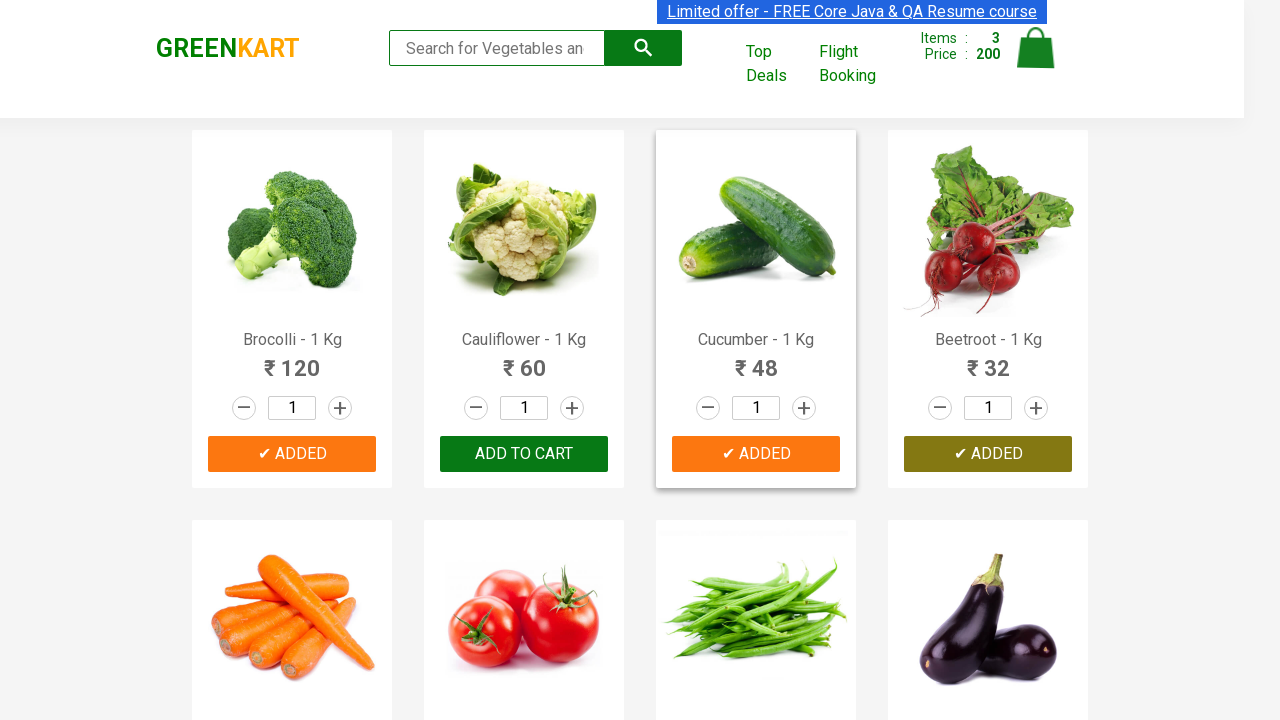

Added Carrot to cart at (292, 360) on xpath=//div[@class='product-action']/button >> nth=4
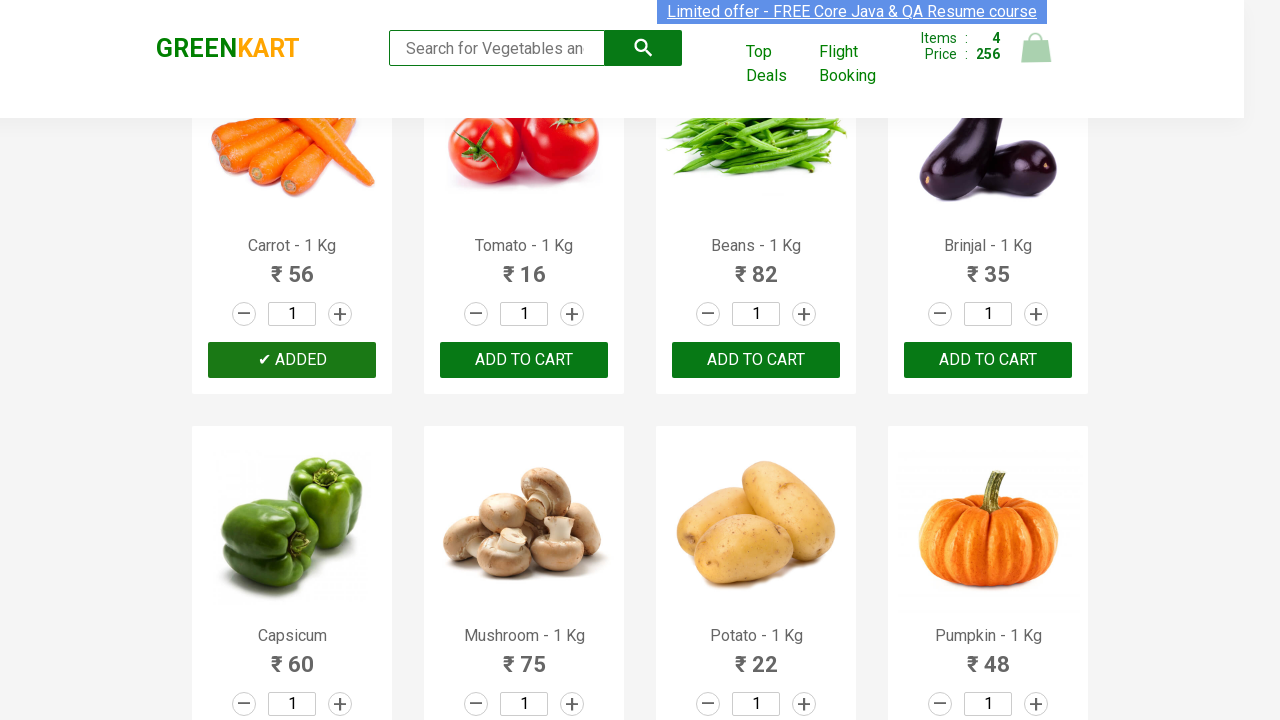

Clicked on cart icon to open shopping cart at (1036, 48) on img[alt='Cart']
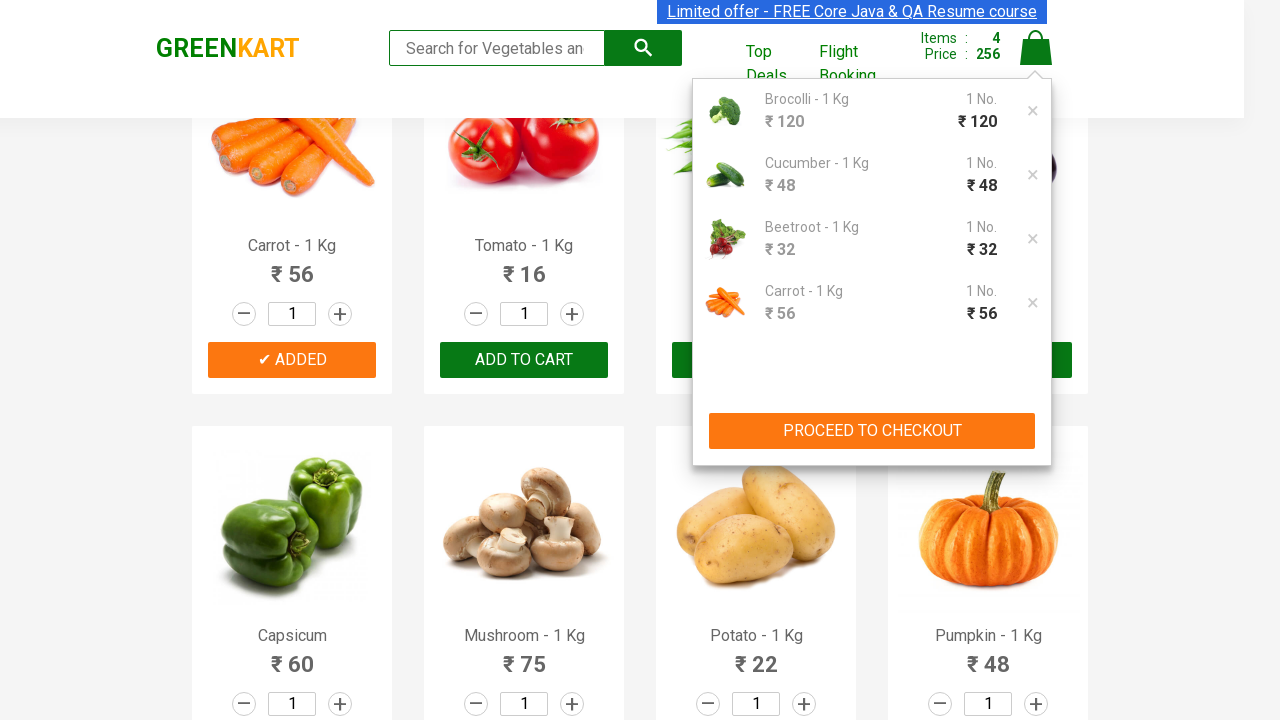

Clicked PROCEED TO CHECKOUT button at (872, 431) on xpath=//button[contains(text(),'PROCEED TO CHECKOUT')]
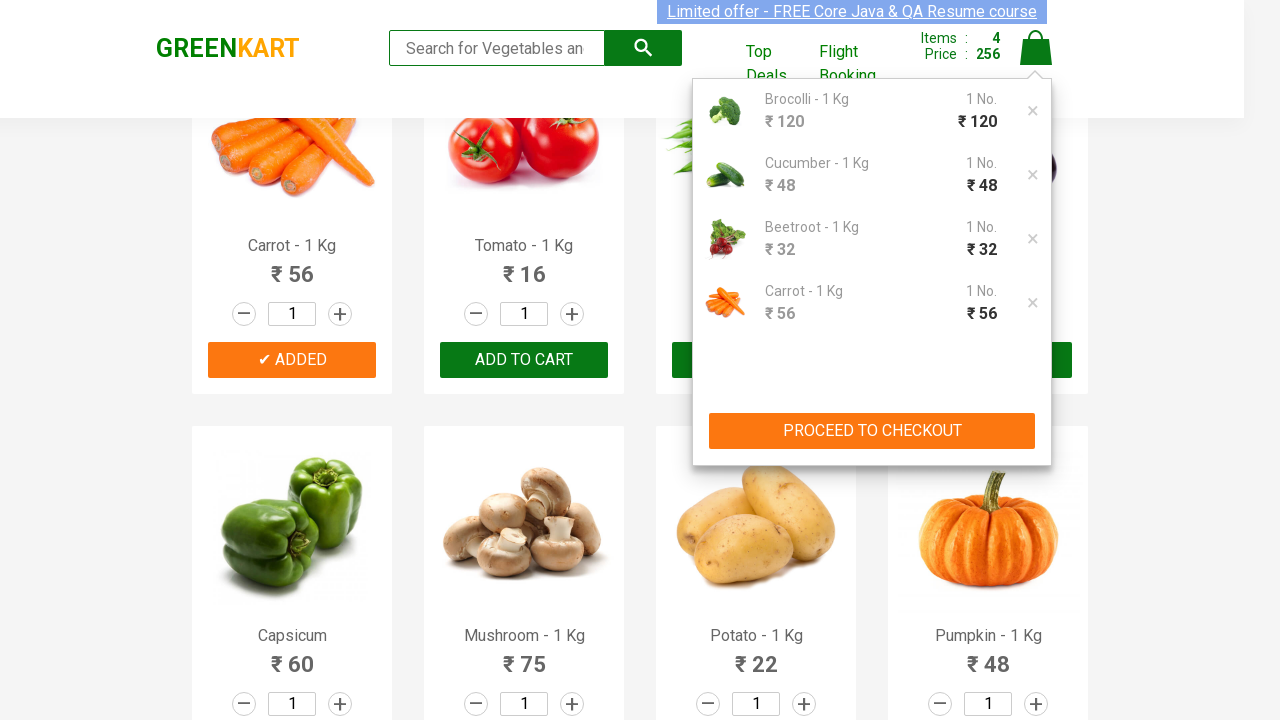

Entered promo code 'rahulshettyacademy' on input.promoCode
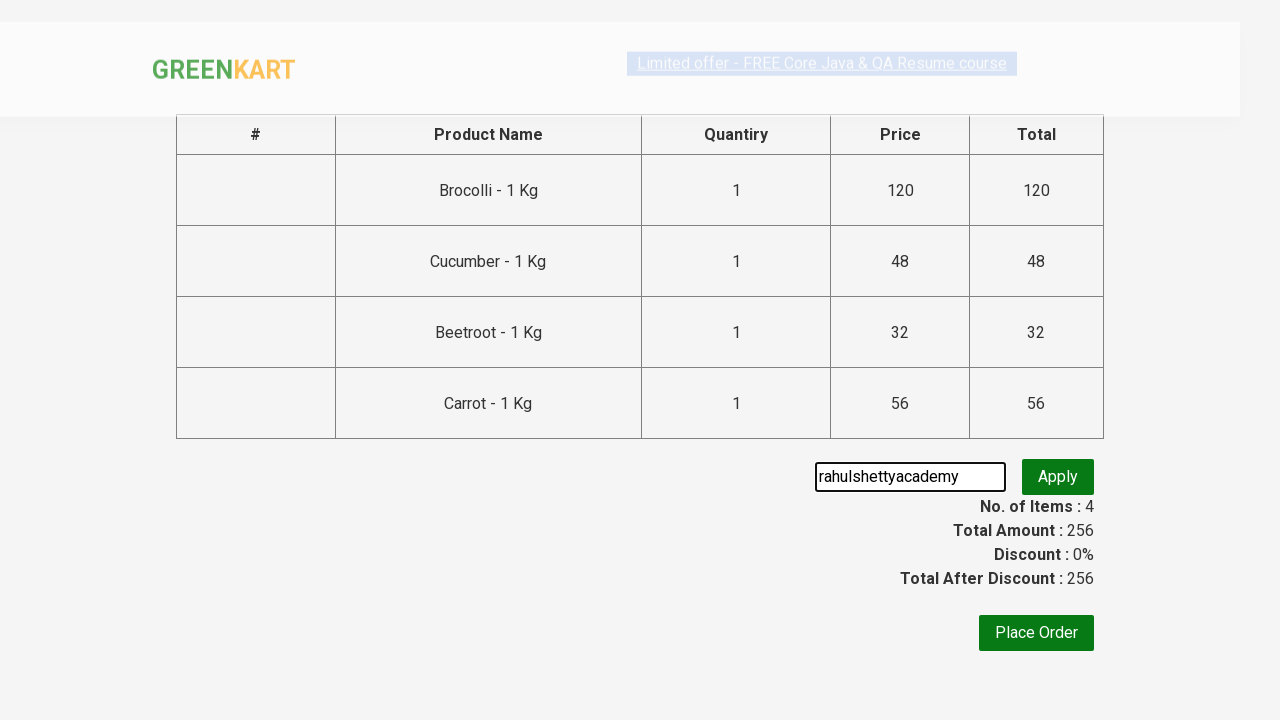

Clicked apply promo button at (1058, 477) on button.promoBtn
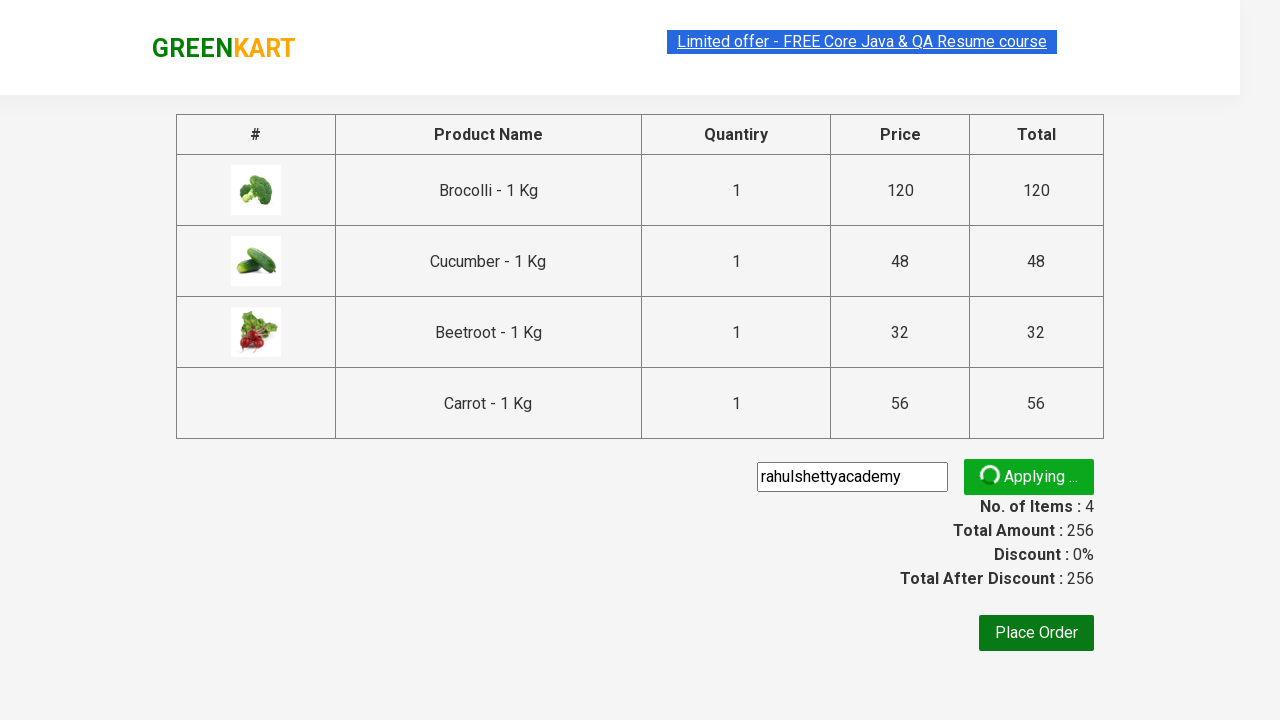

Promo code applied successfully - confirmation message visible
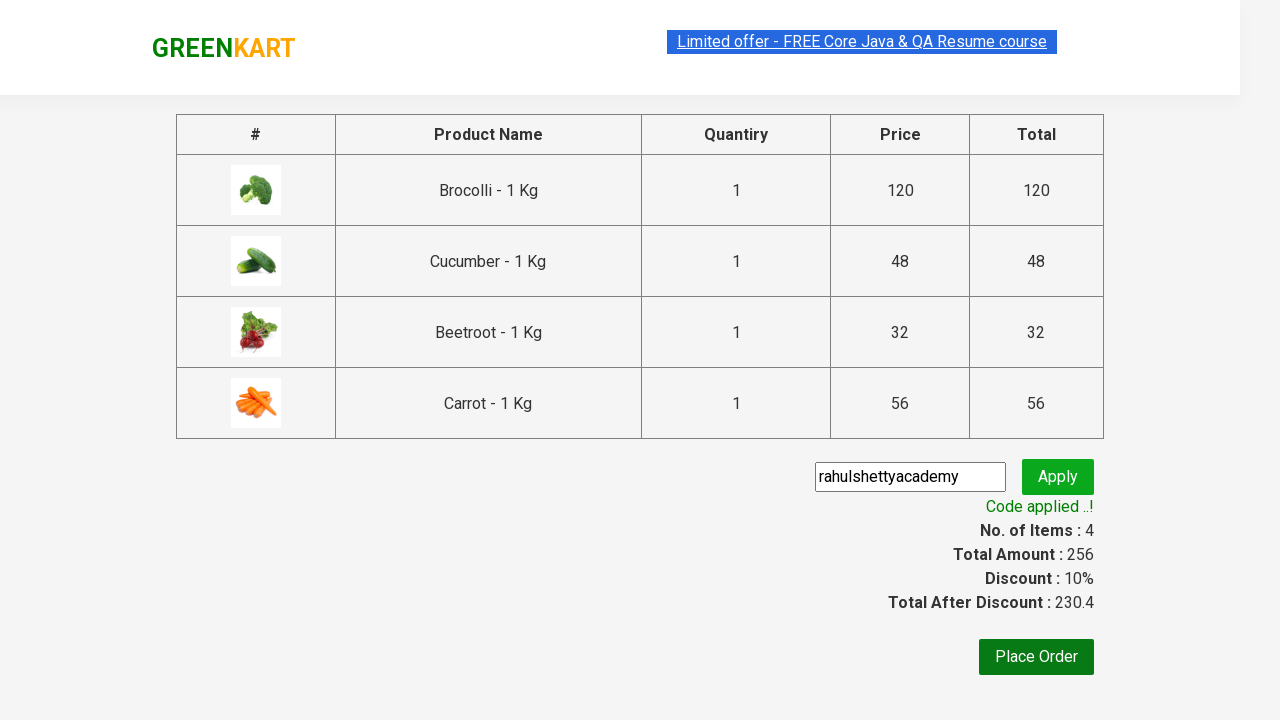

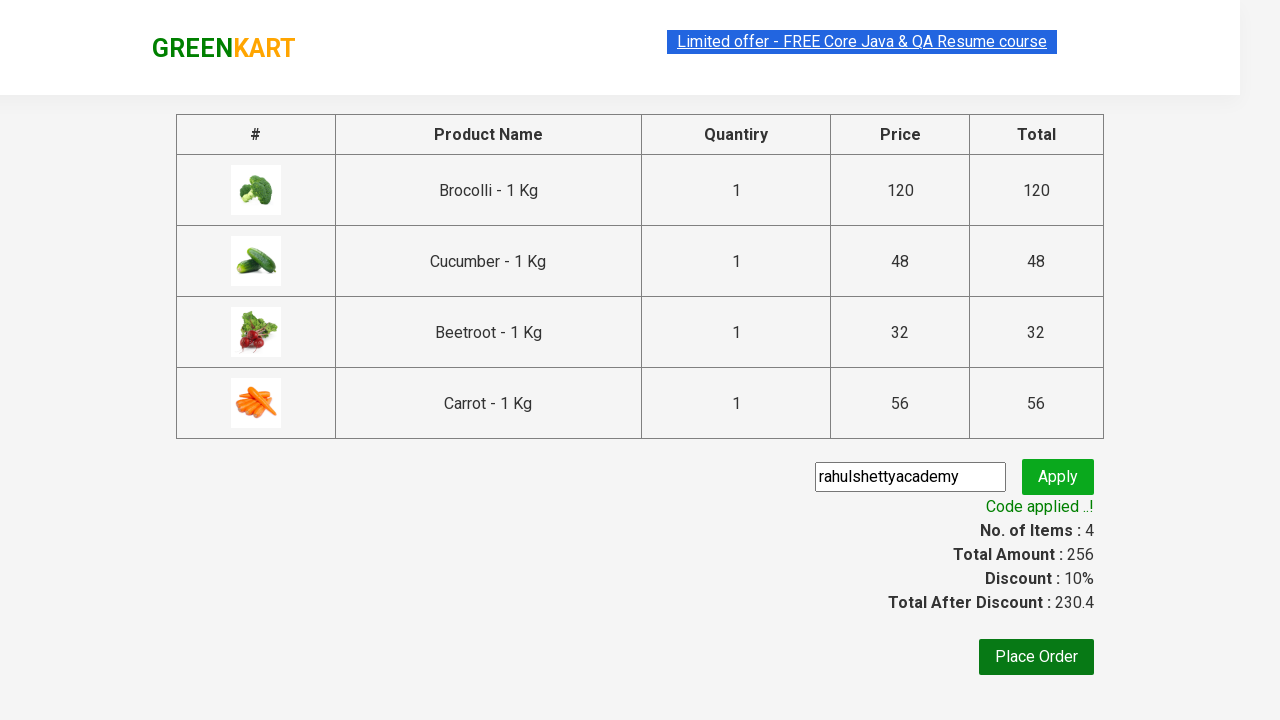